Tests right-click context menu functionality by performing a right-click action on an element, selecting 'Copy' from the context menu, and handling the resulting alert

Starting URL: https://swisnl.github.io/jQuery-contextMenu/demo.html

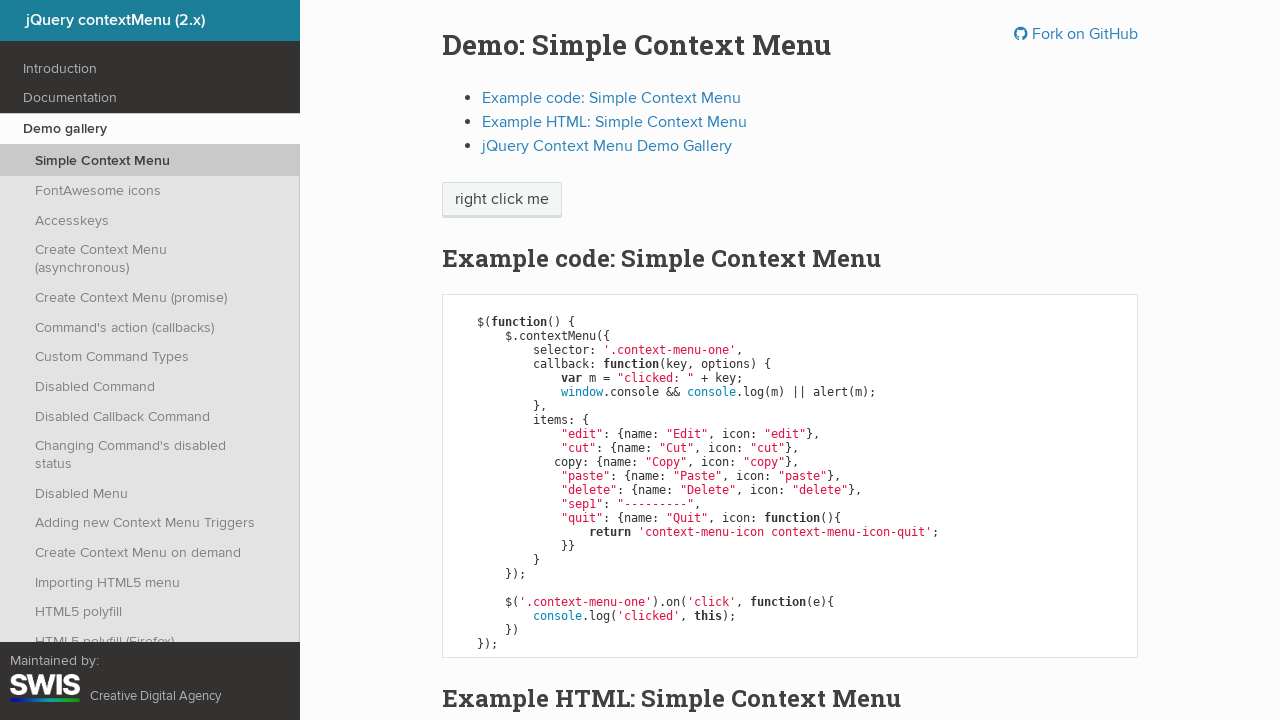

Right-click target element is visible and ready
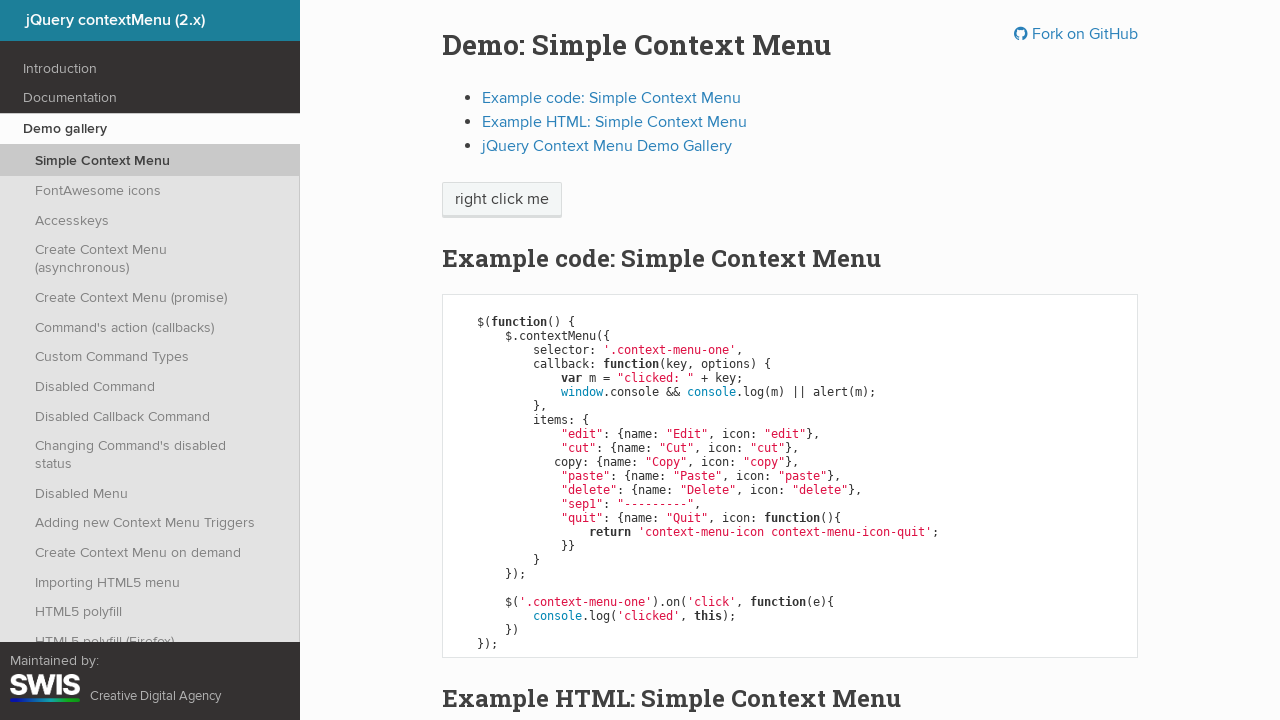

Right-clicked on 'right click me' element to open context menu at (502, 200) on xpath=//span[text()='right click me']
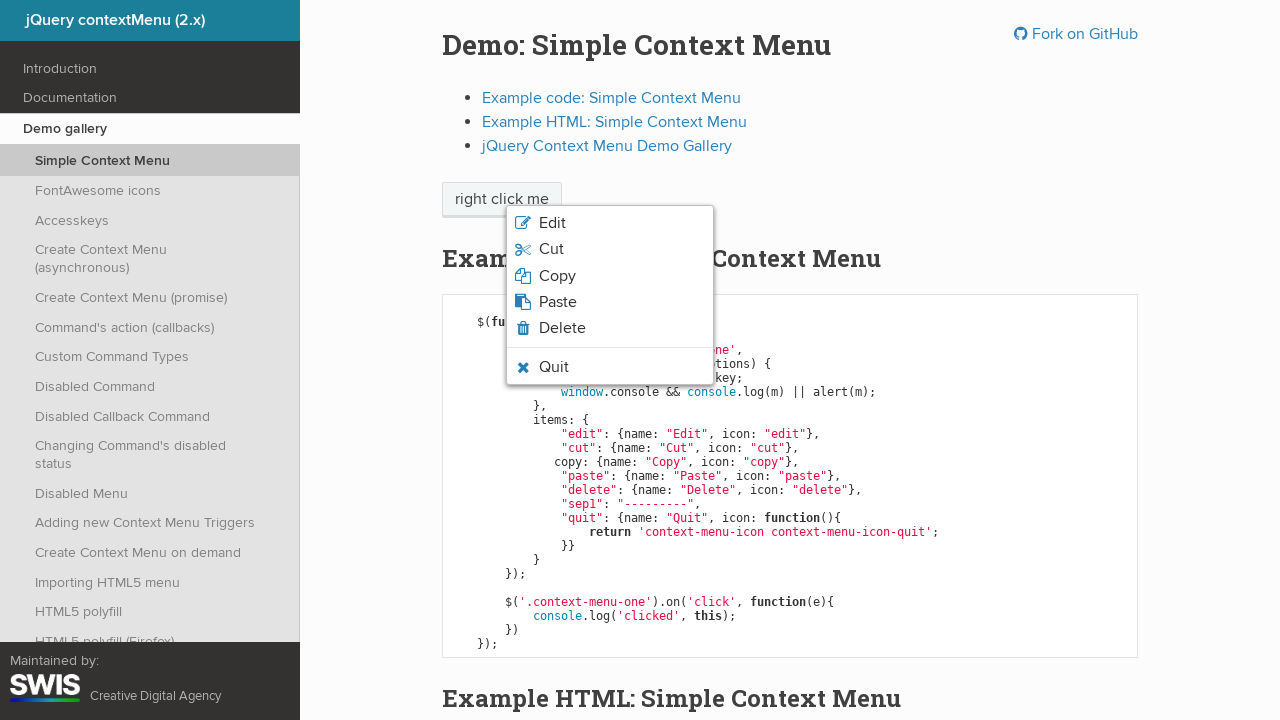

Selected 'Copy' option from context menu at (557, 276) on xpath=//span[text()='Copy']
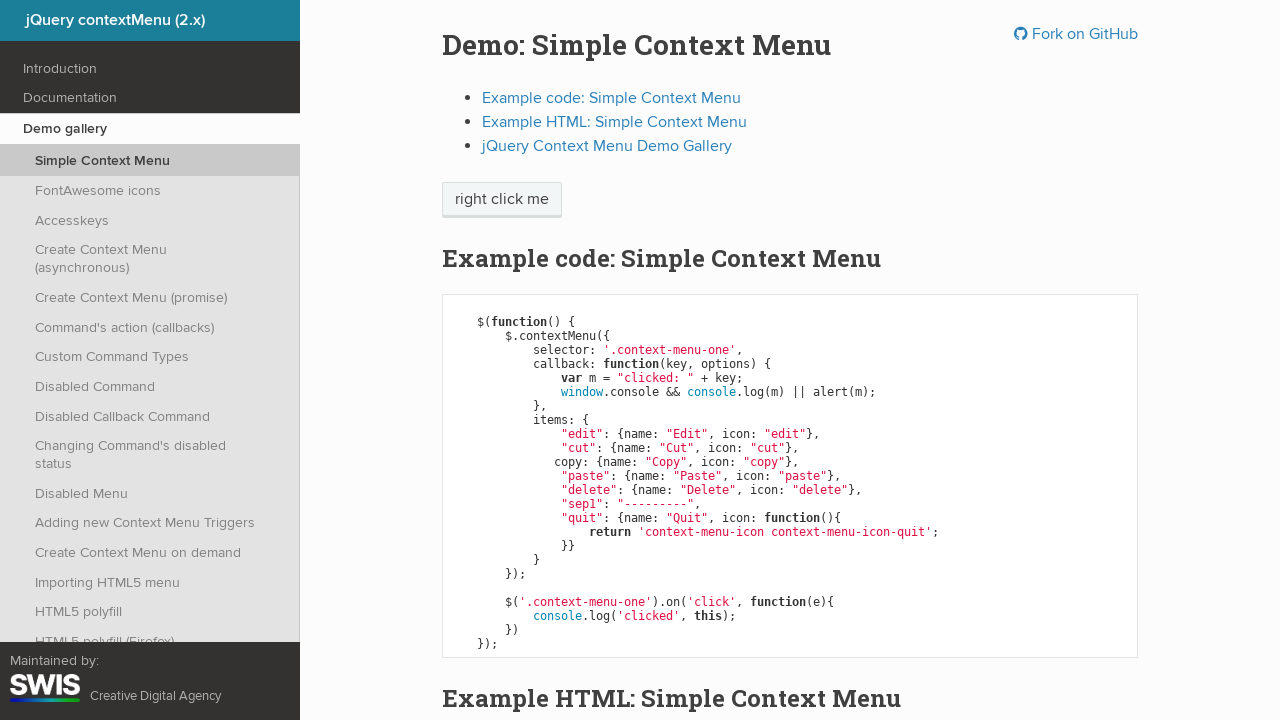

Alert dialog handler configured and accepted
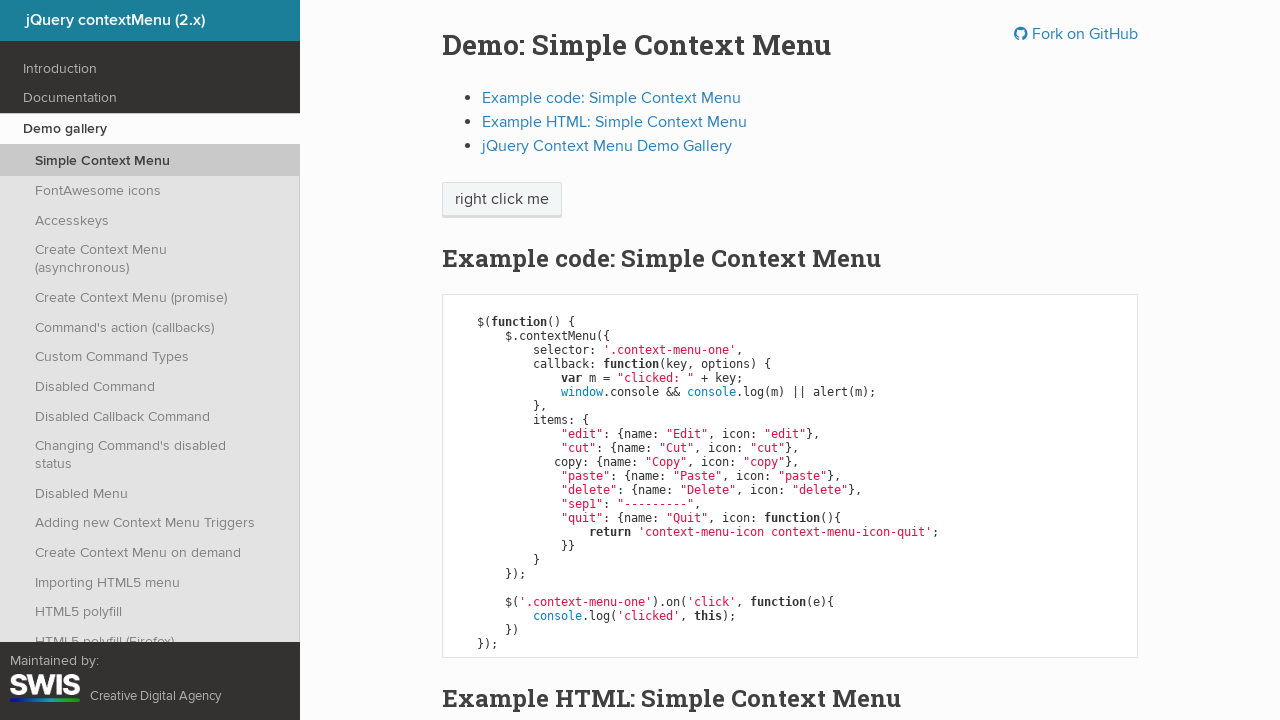

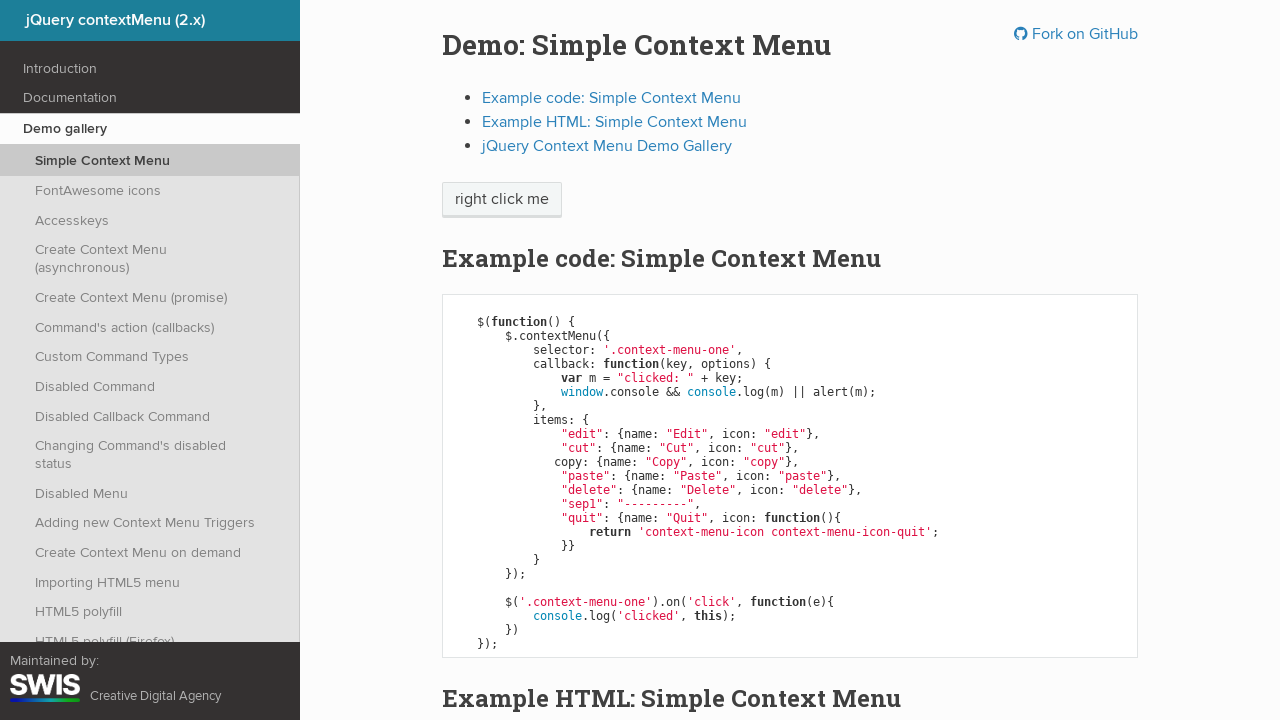